Tests browser window handling functionality by clicking a button that opens a new window, demonstrating multi-window navigation

Starting URL: https://demoqa.com/browser-windows

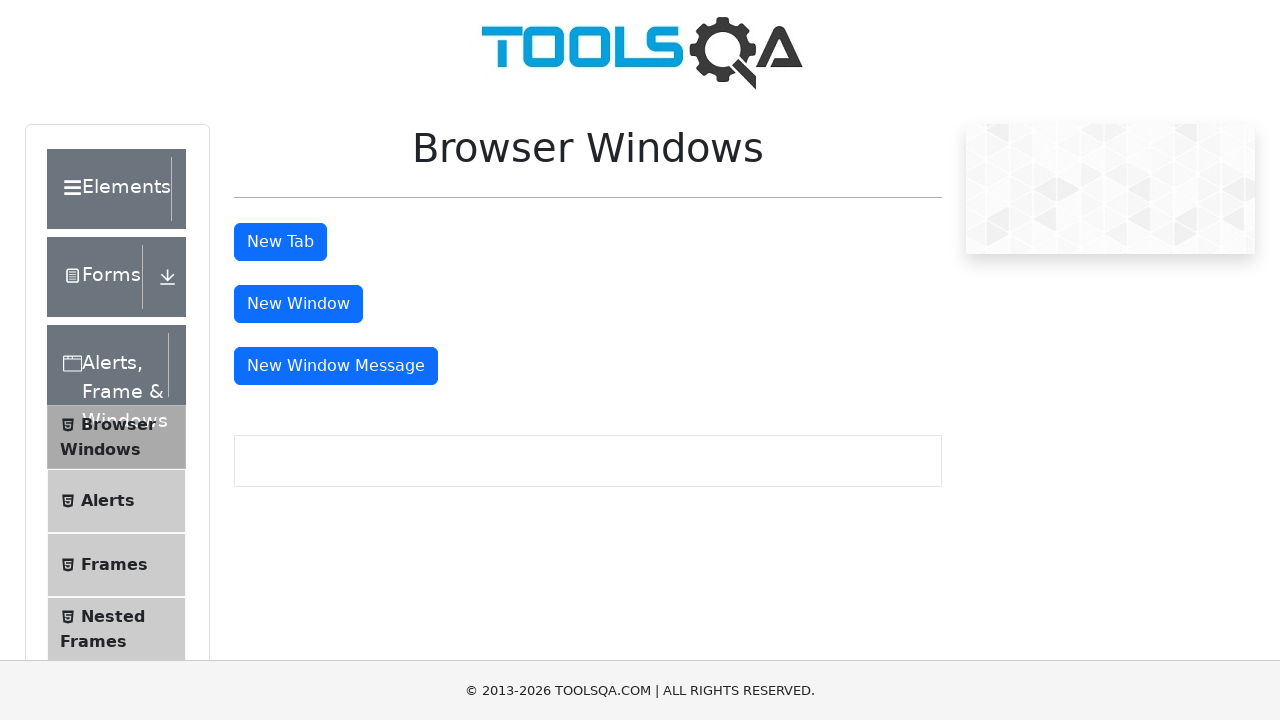

Clicked the 'New Window' button to open a new browser window at (298, 304) on #windowButton
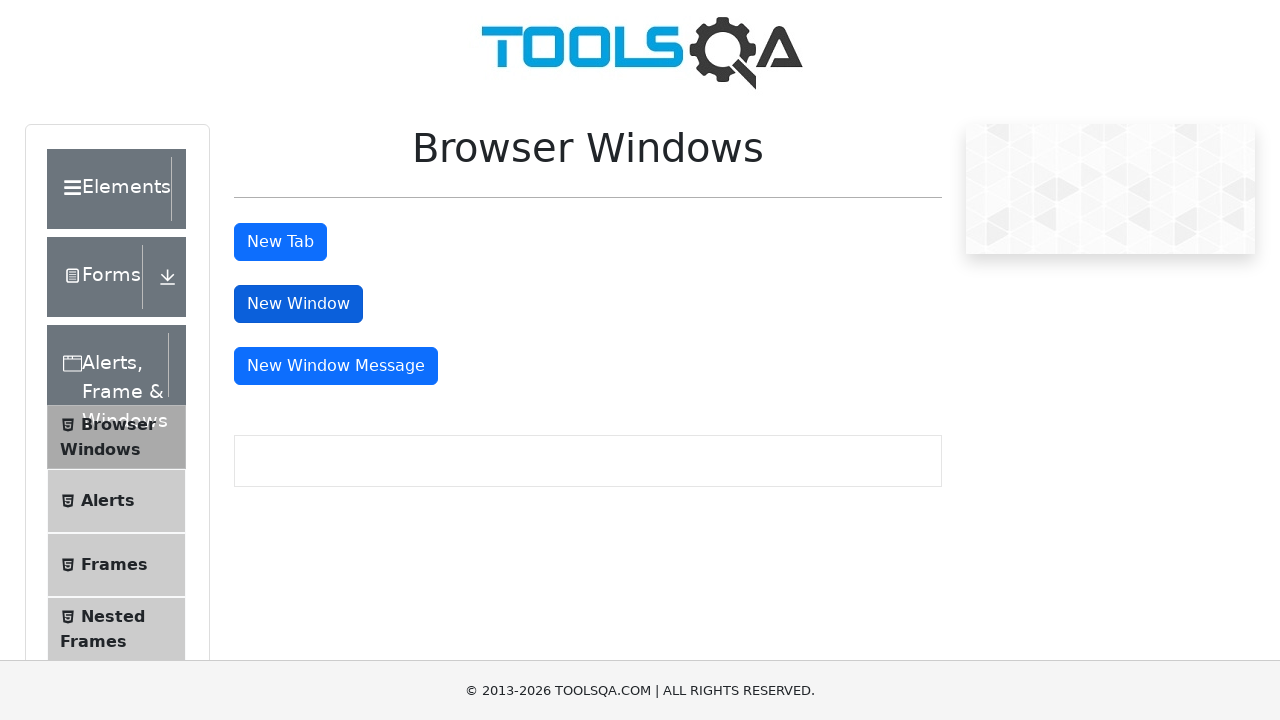

Clicked 'New Window' button and captured the new page context at (298, 304) on #windowButton
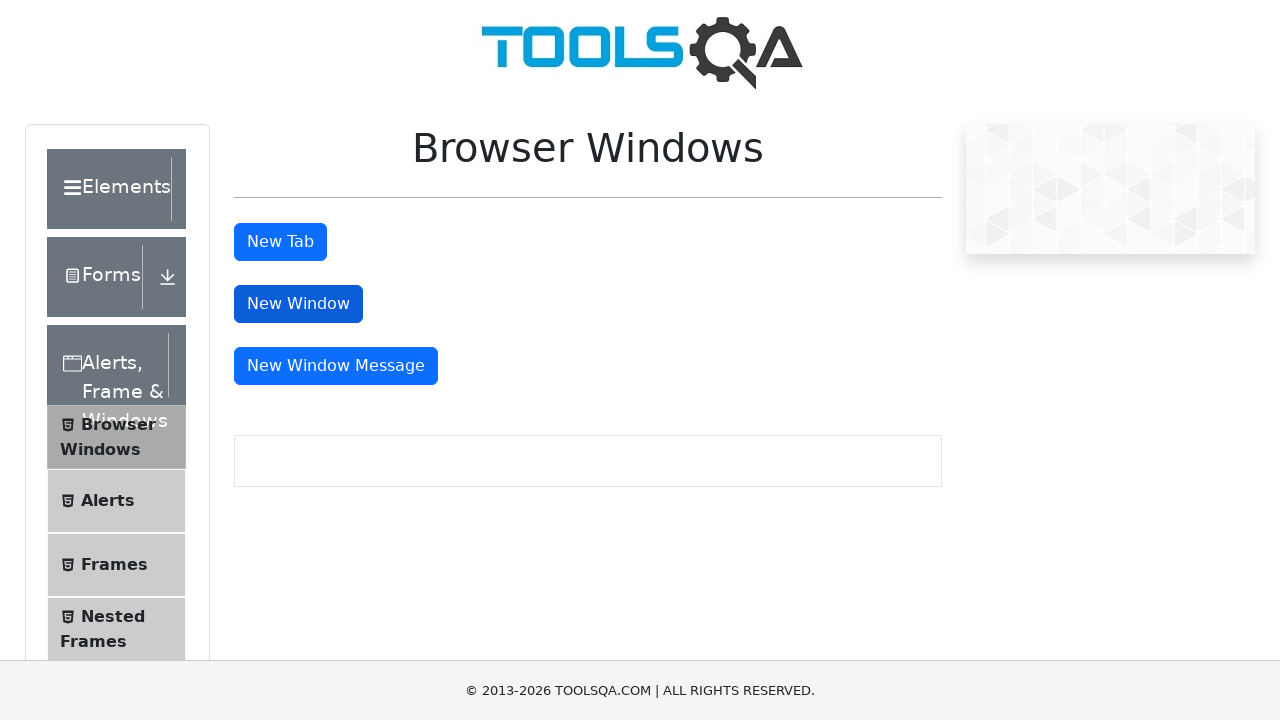

Retrieved the new window page object
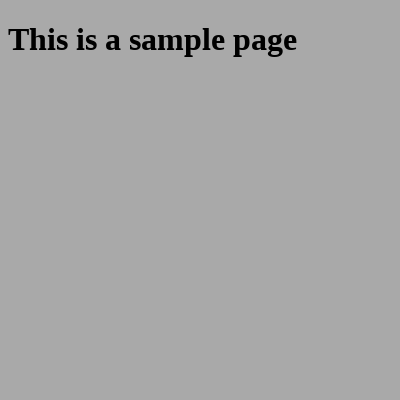

New window page fully loaded
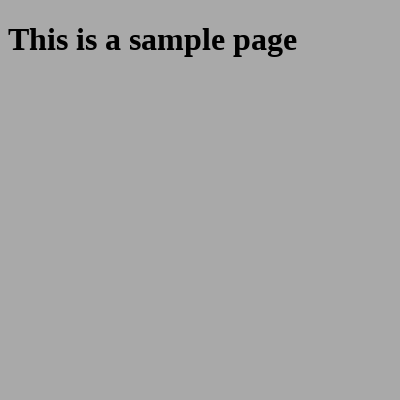

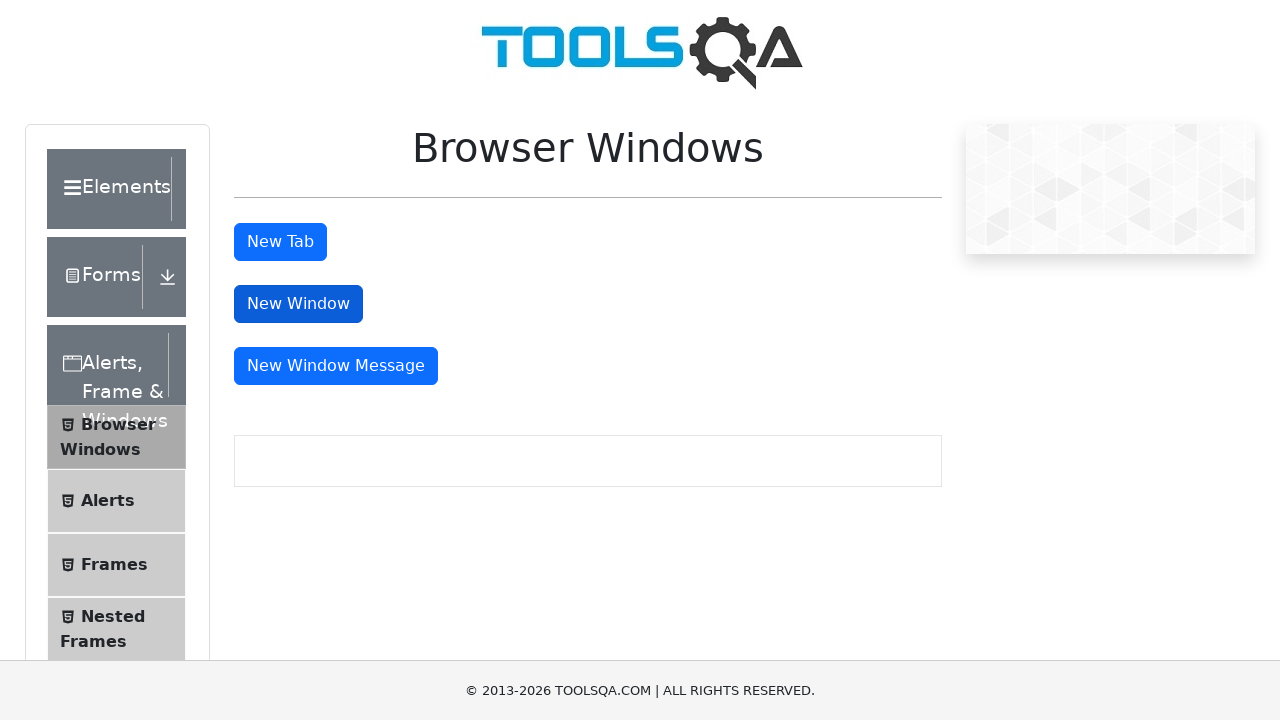